Tests browser navigation commands including forward, back, refresh, and window management operations

Starting URL: https://demoqa.com/automation-practice-form

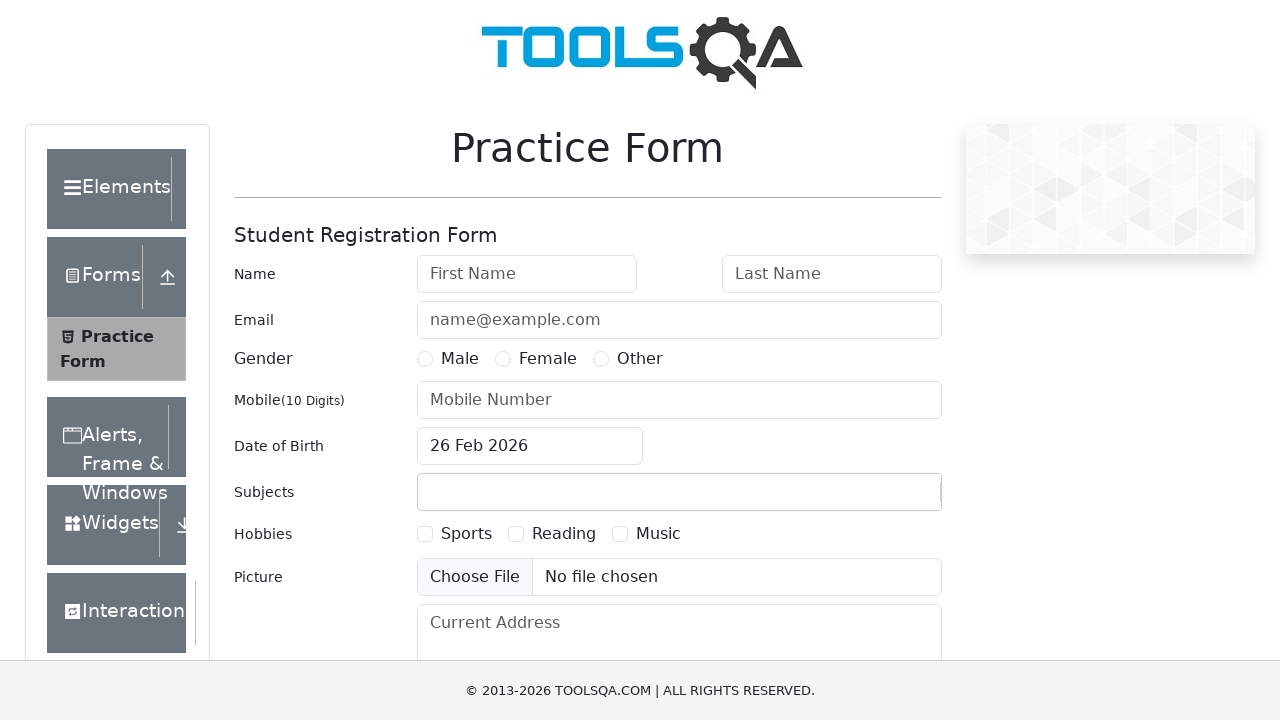

Navigated to https://example.com
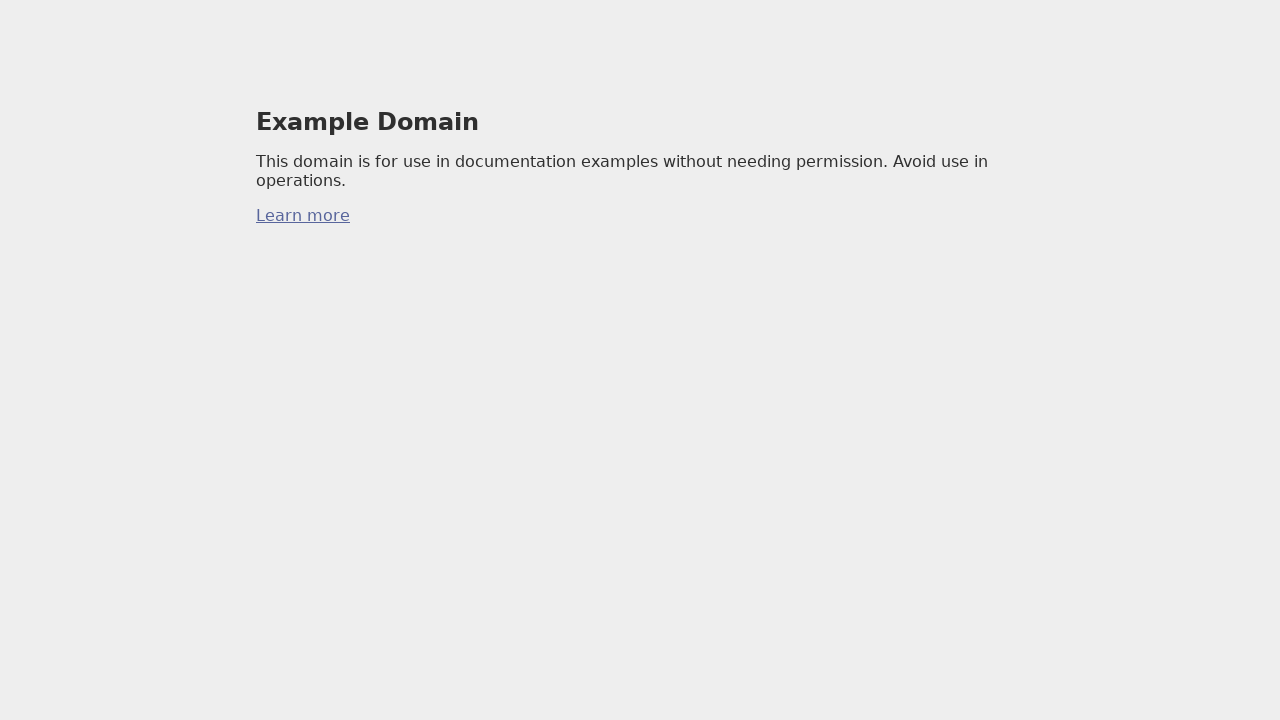

Navigated back to previous page
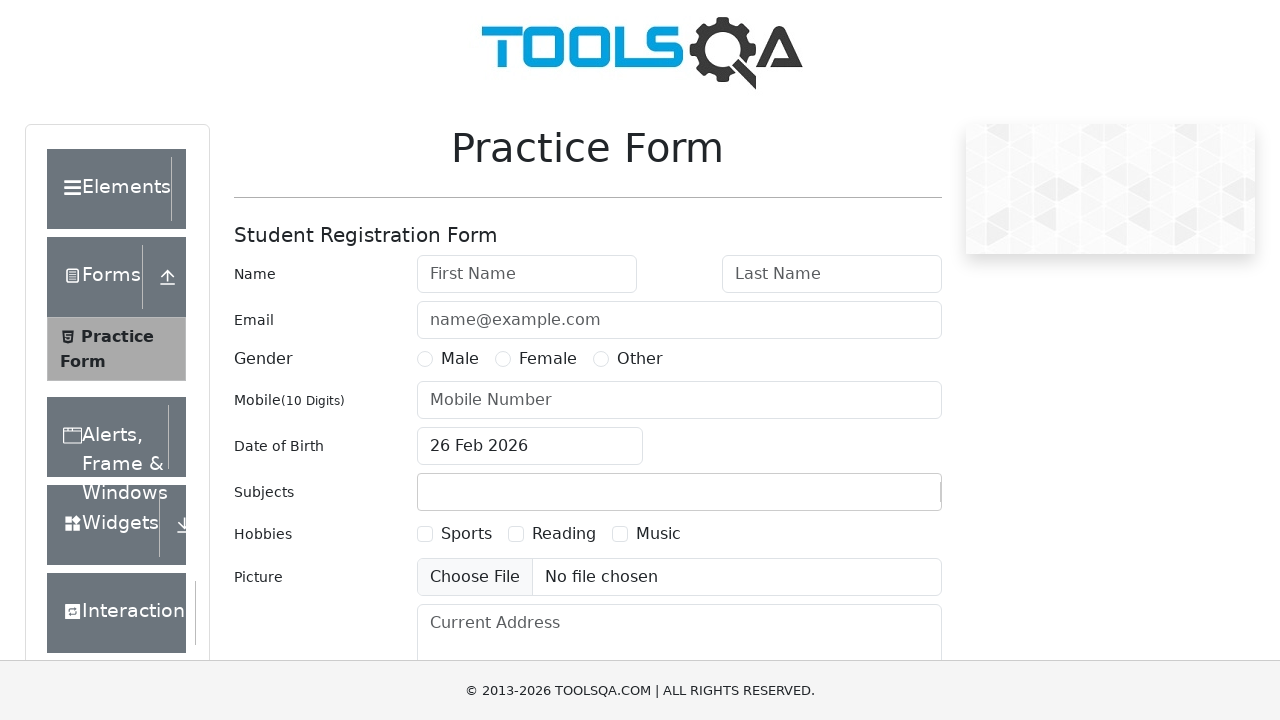

Navigated forward to next page
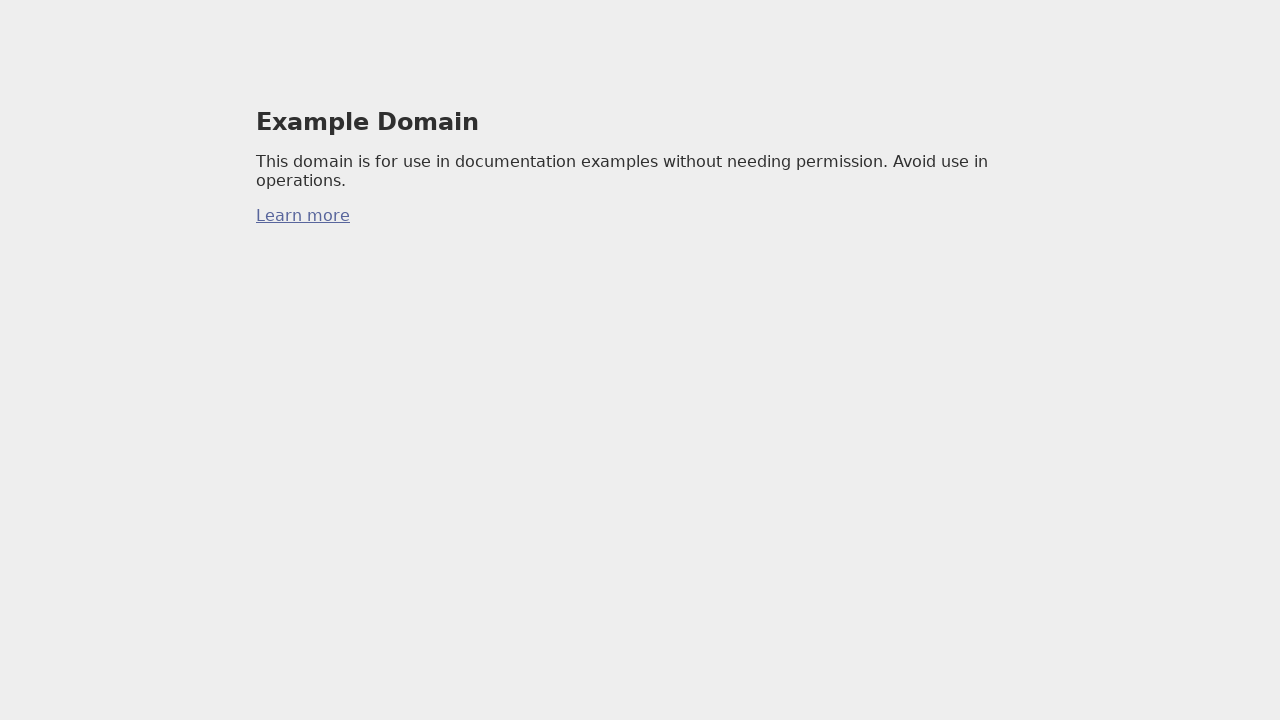

Refreshed the current page
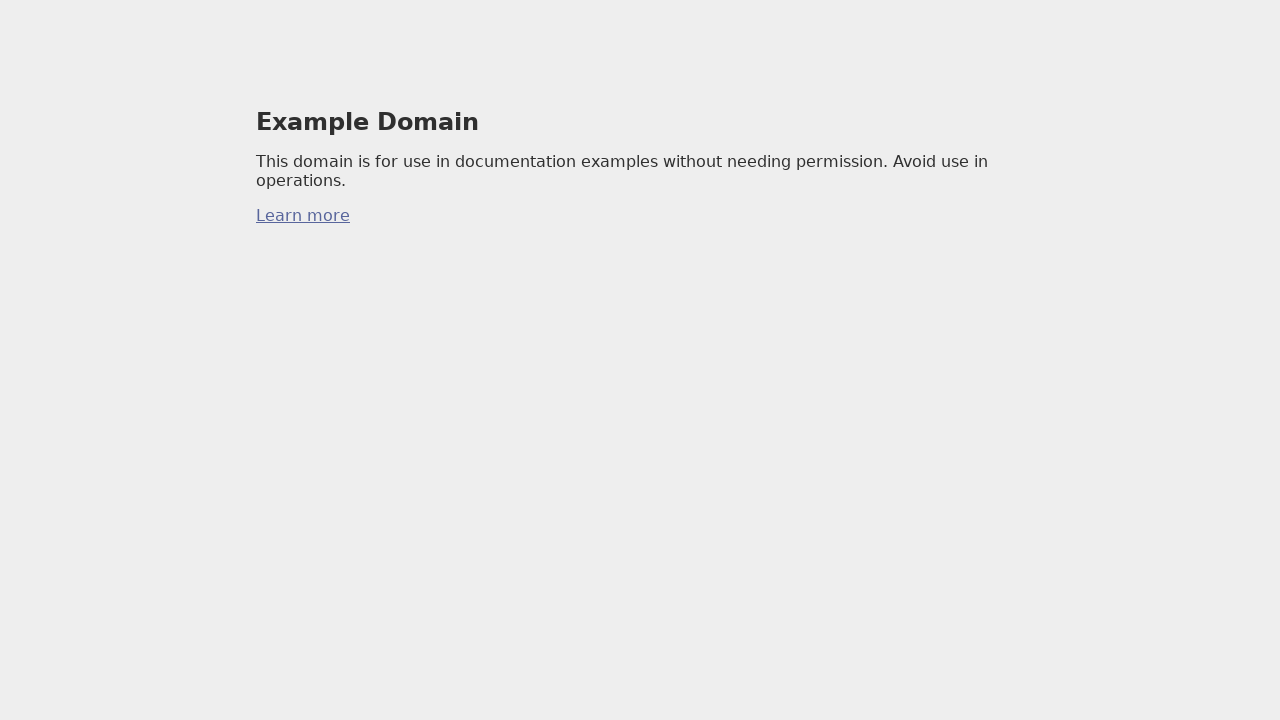

Maximized browser window to 1920x1080
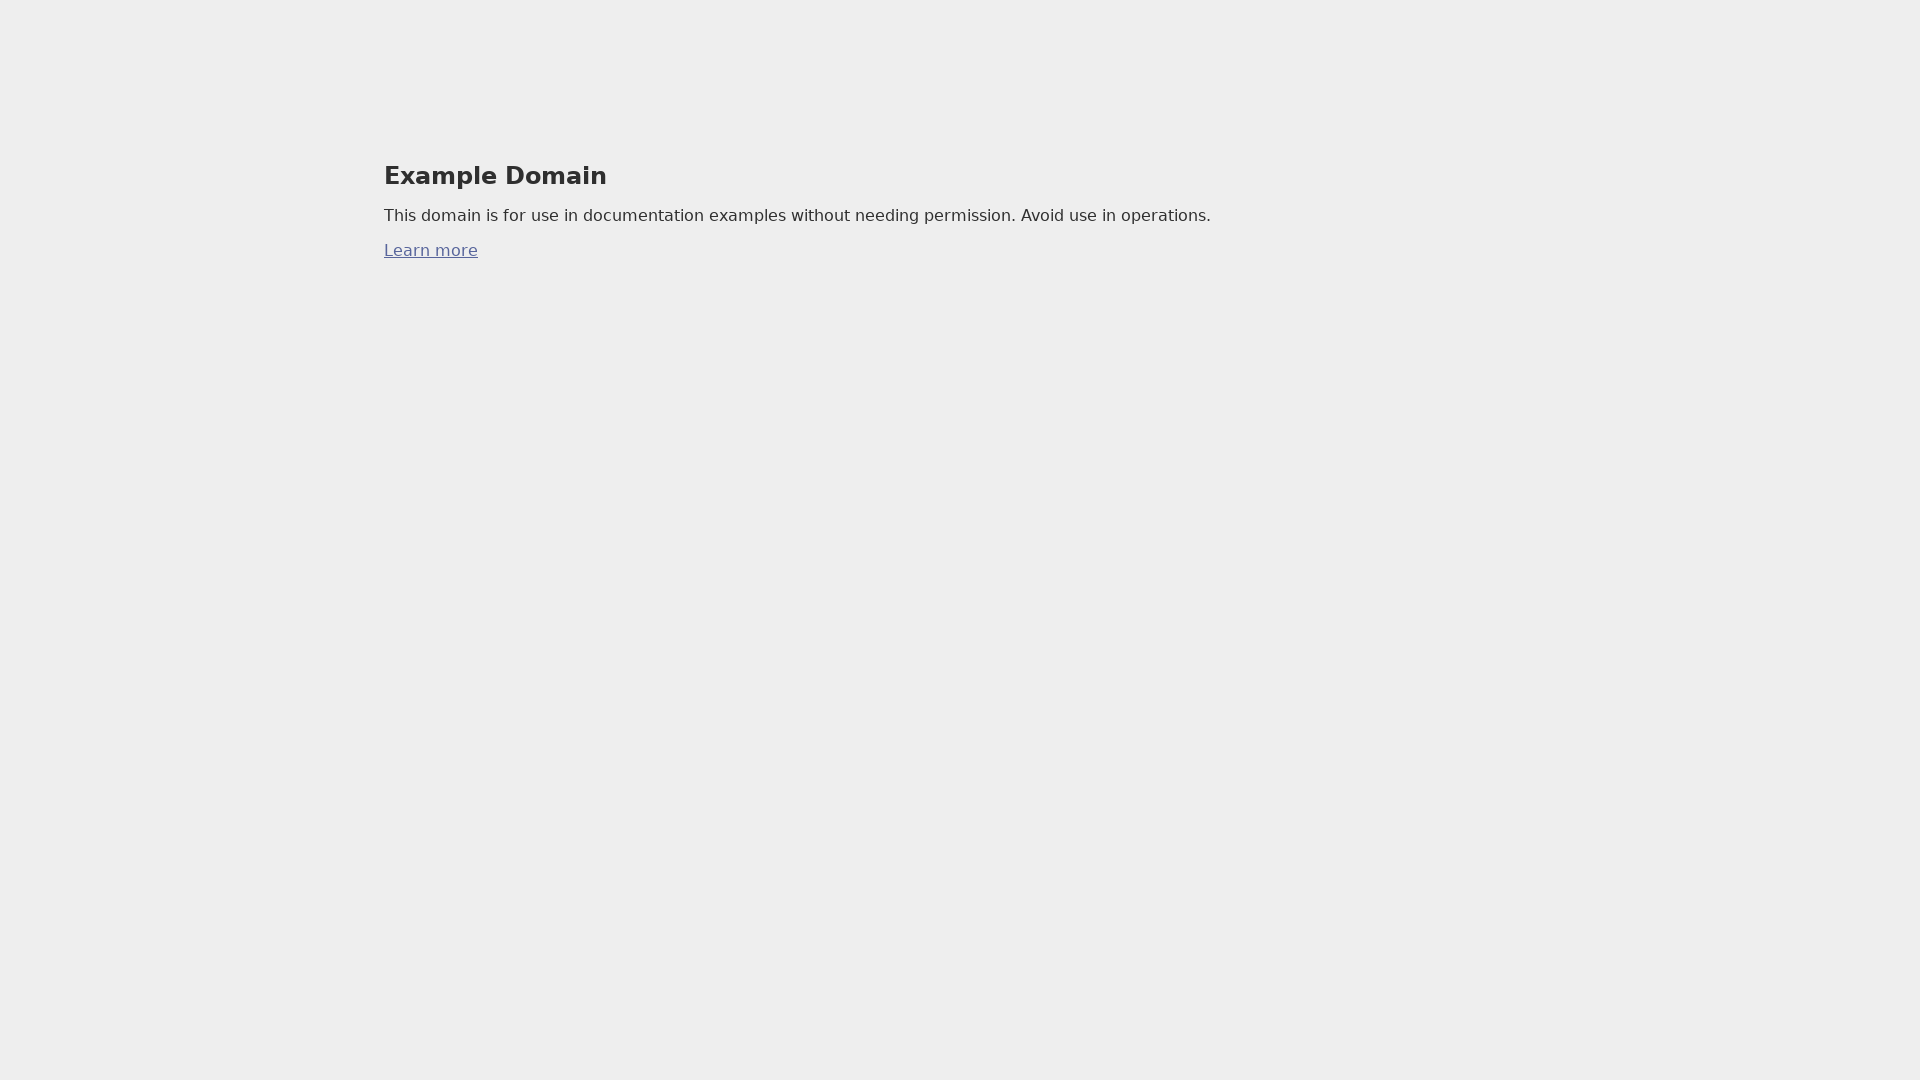

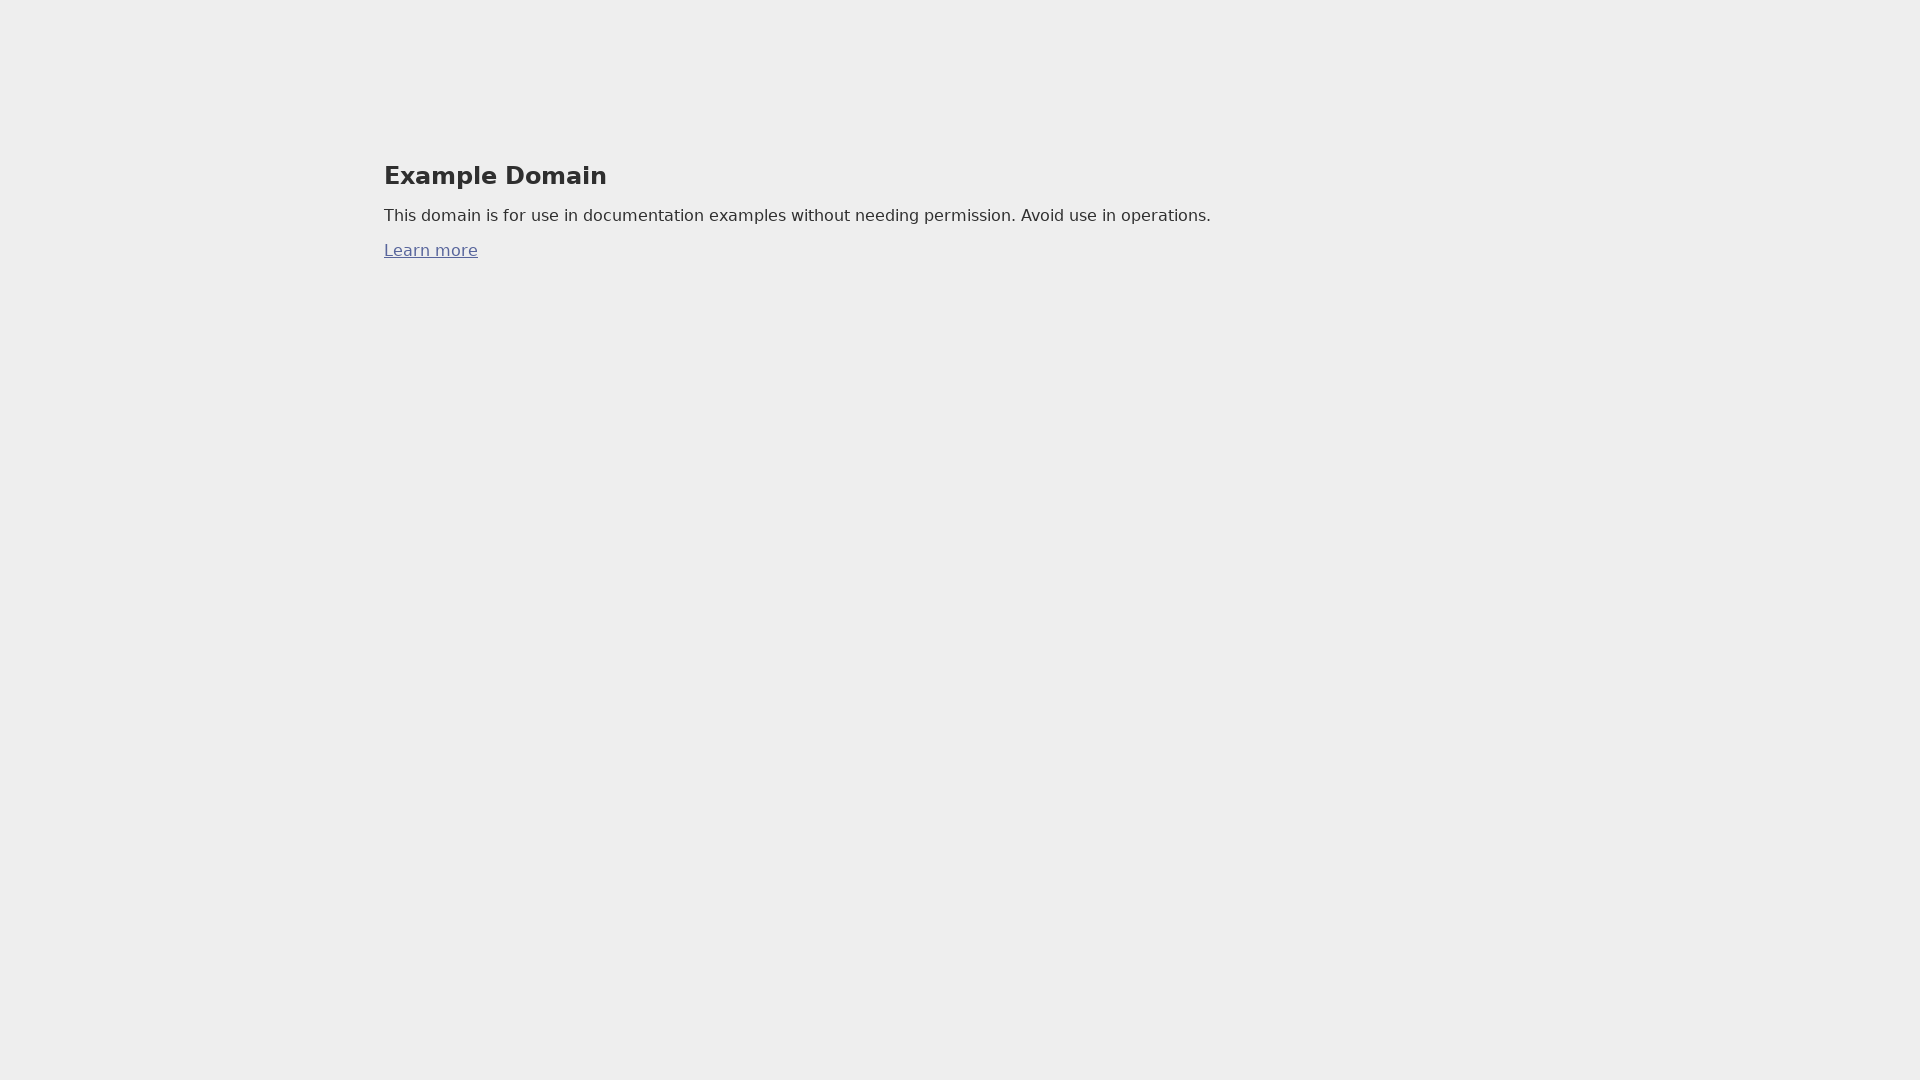